Tests the table filter functionality by entering "Rice" in the search field and verifying that filtered results are displayed

Starting URL: https://rahulshettyacademy.com/seleniumPractise/#/offers

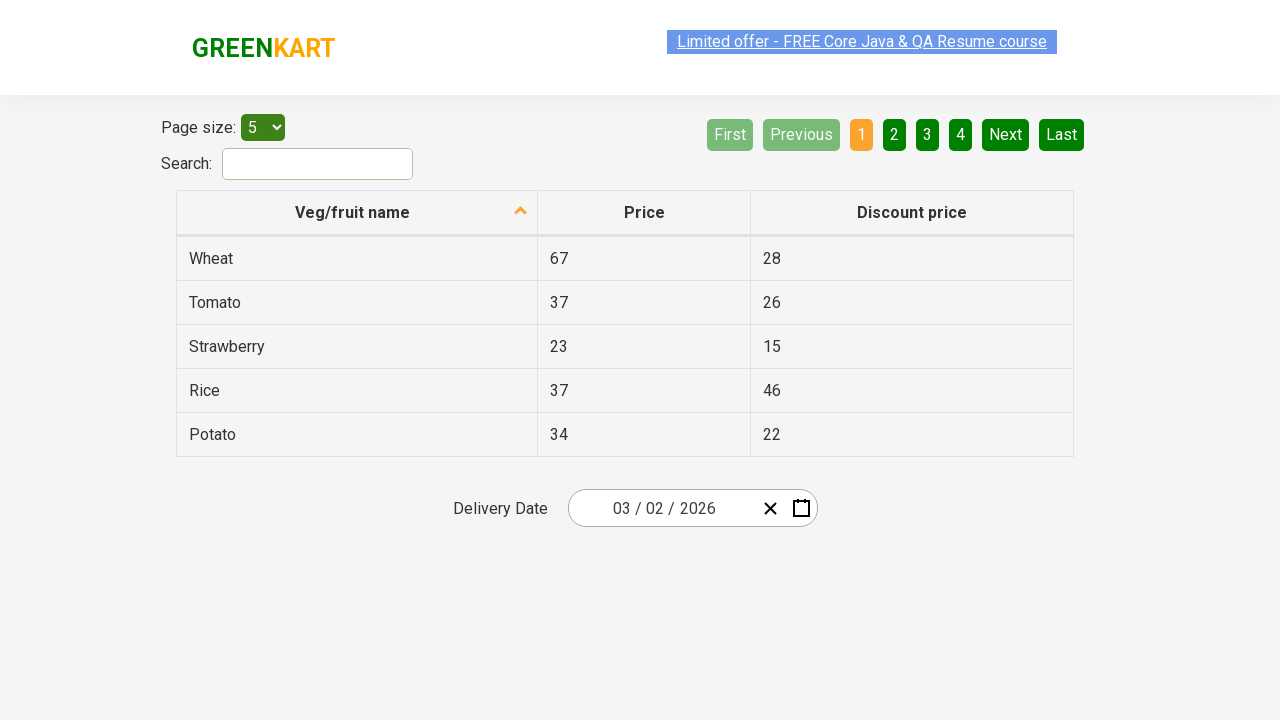

Entered 'Rice' in the search field to filter table results on #search-field
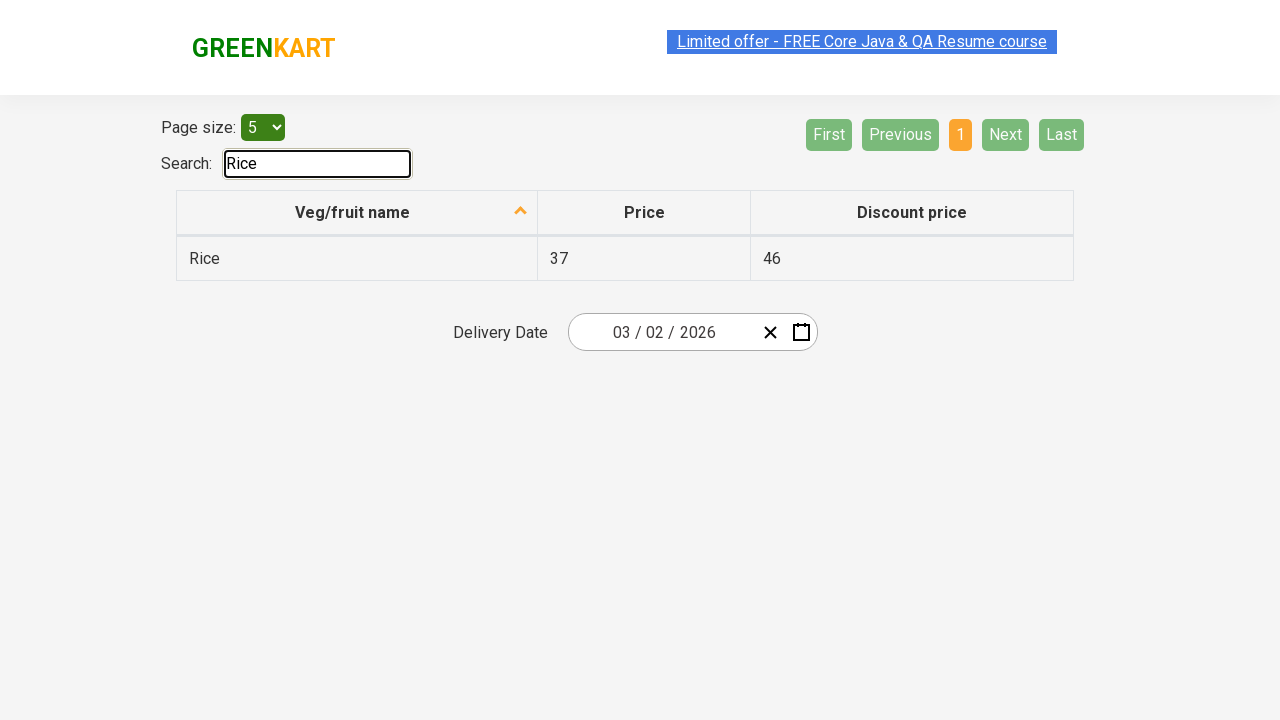

Waited for filtered table results to load and verified table cells are visible
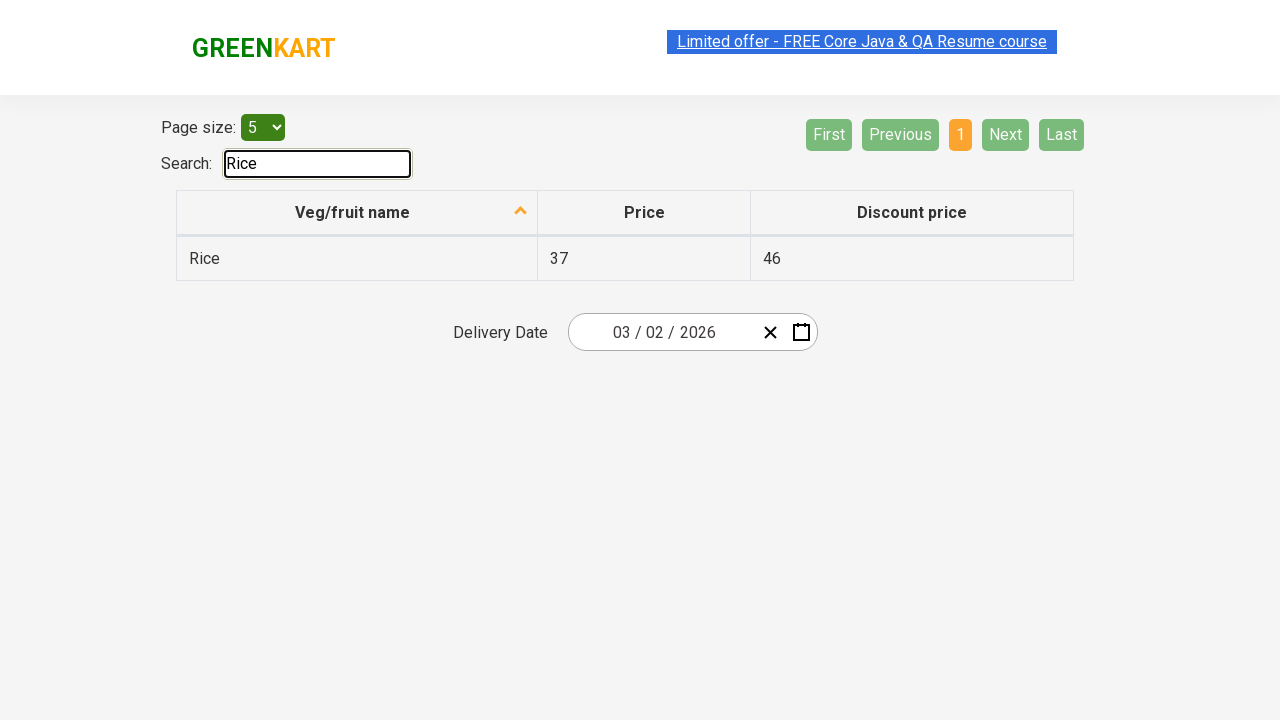

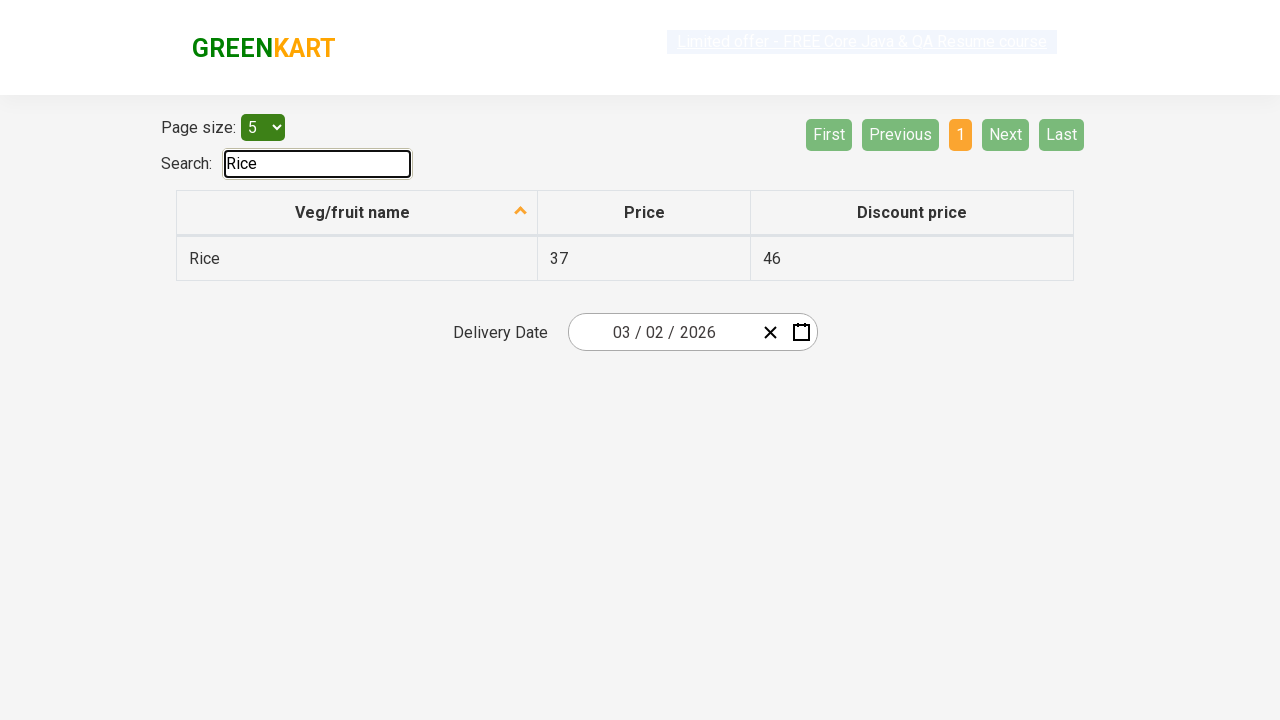